Tests JavaScript scrolling functionality on a practice page by scrolling the window and a table element, then validates that the displayed total amount matches the sum of individual table cell values.

Starting URL: https://rahulshettyacademy.com/AutomationPractice/

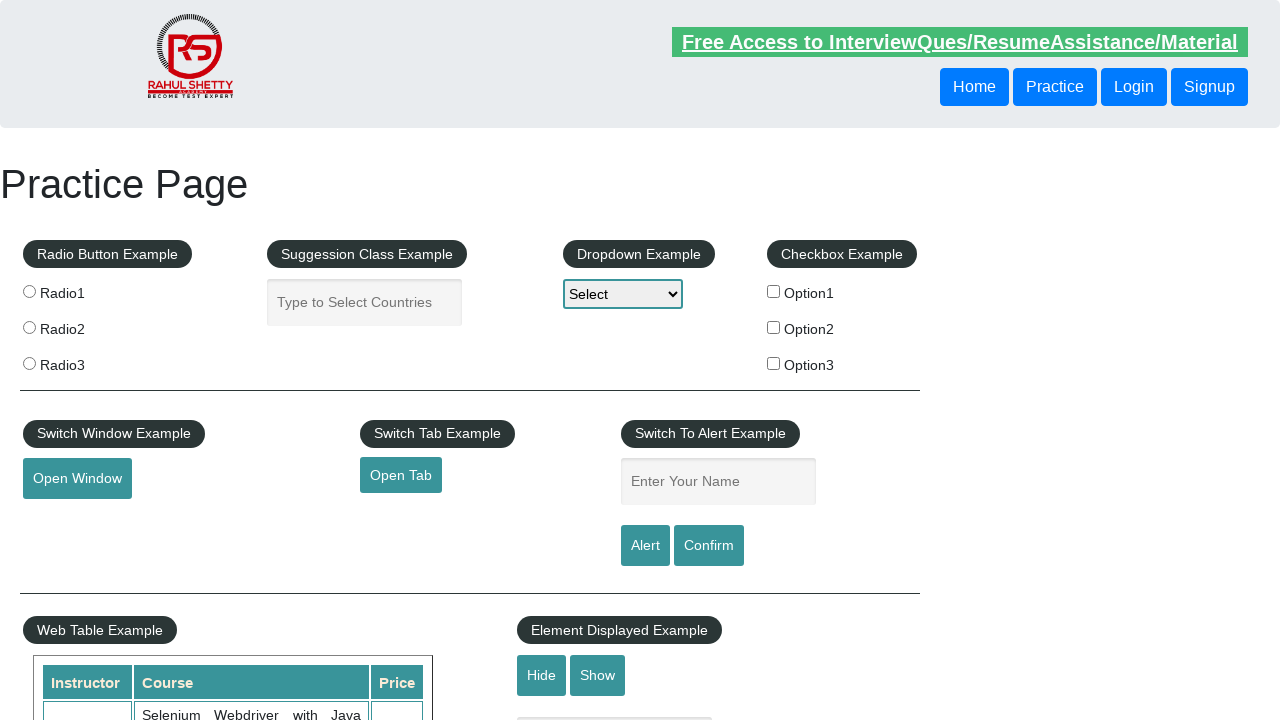

Scrolled window down by 500 pixels
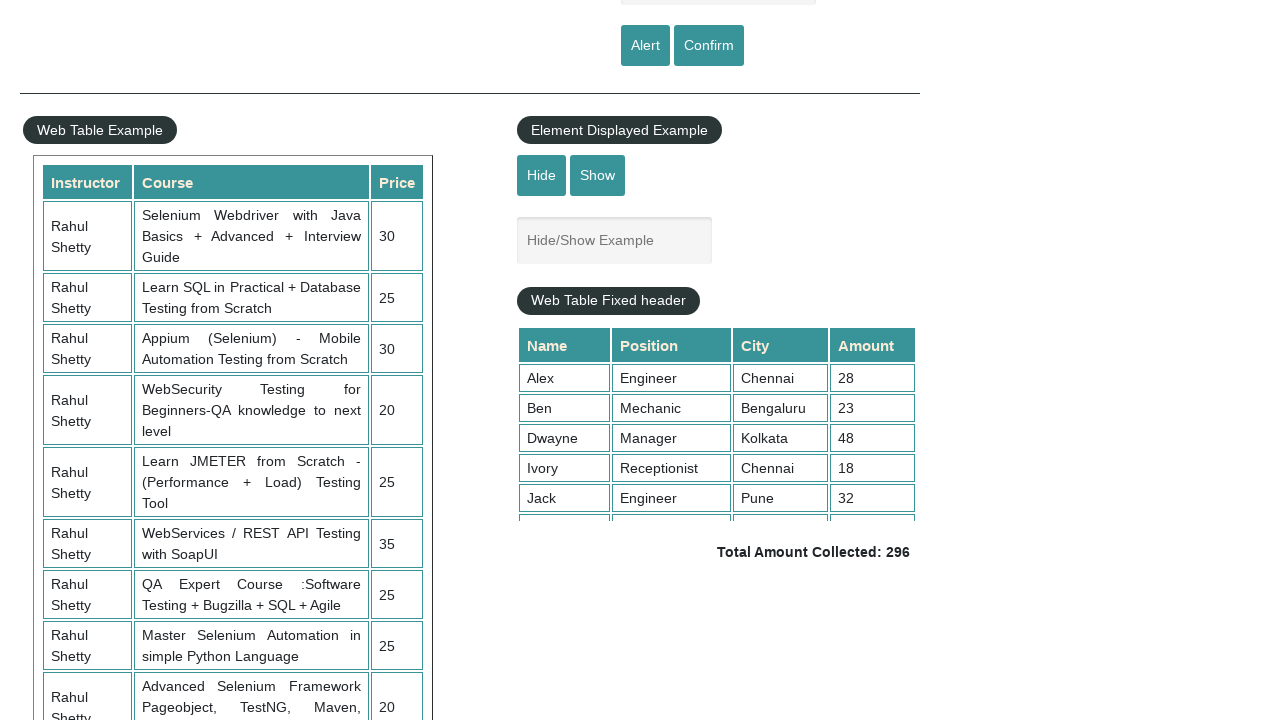

Waited 1000ms for window scroll to complete
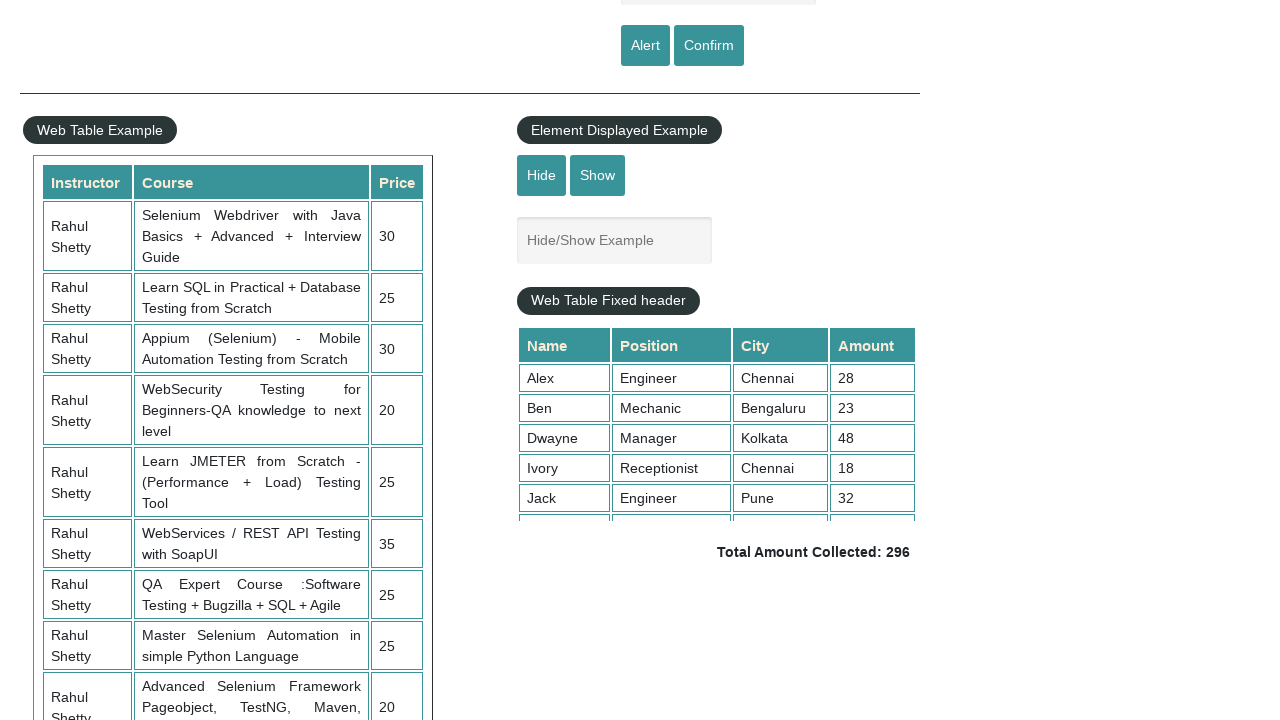

Scrolled table container to bottom (scrollTop = 5000)
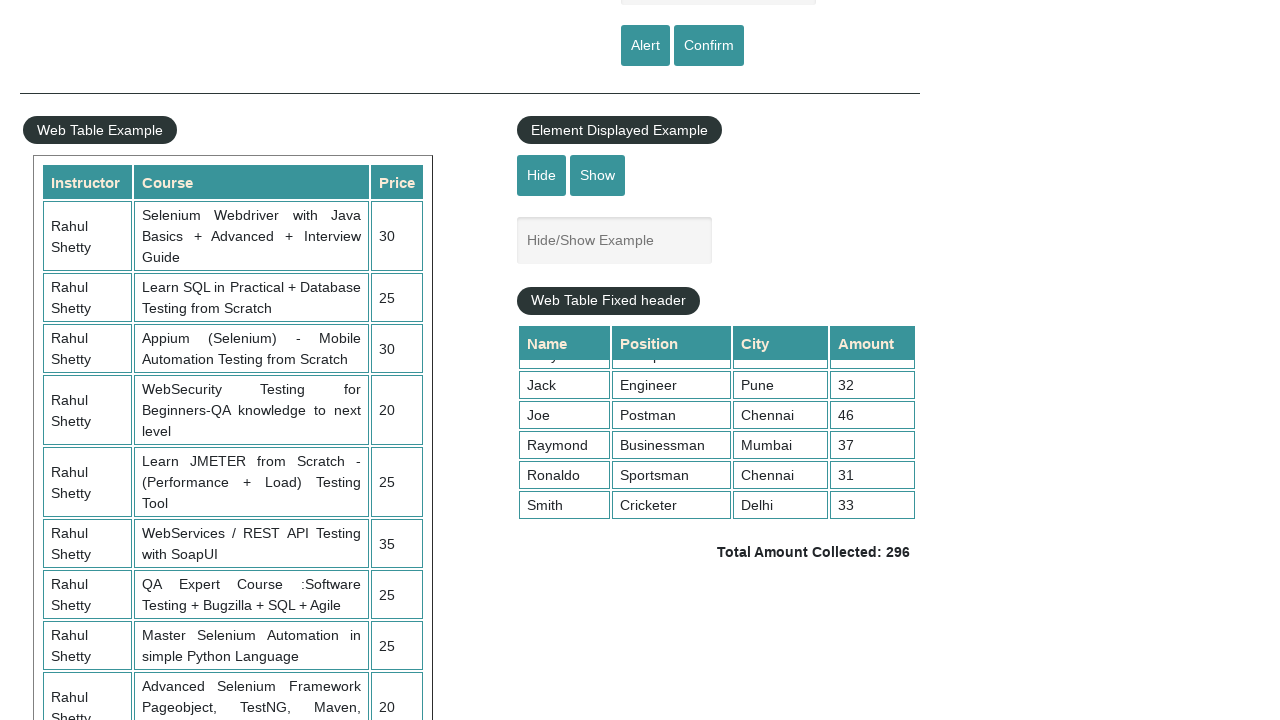

Waited 1000ms for table scroll to complete
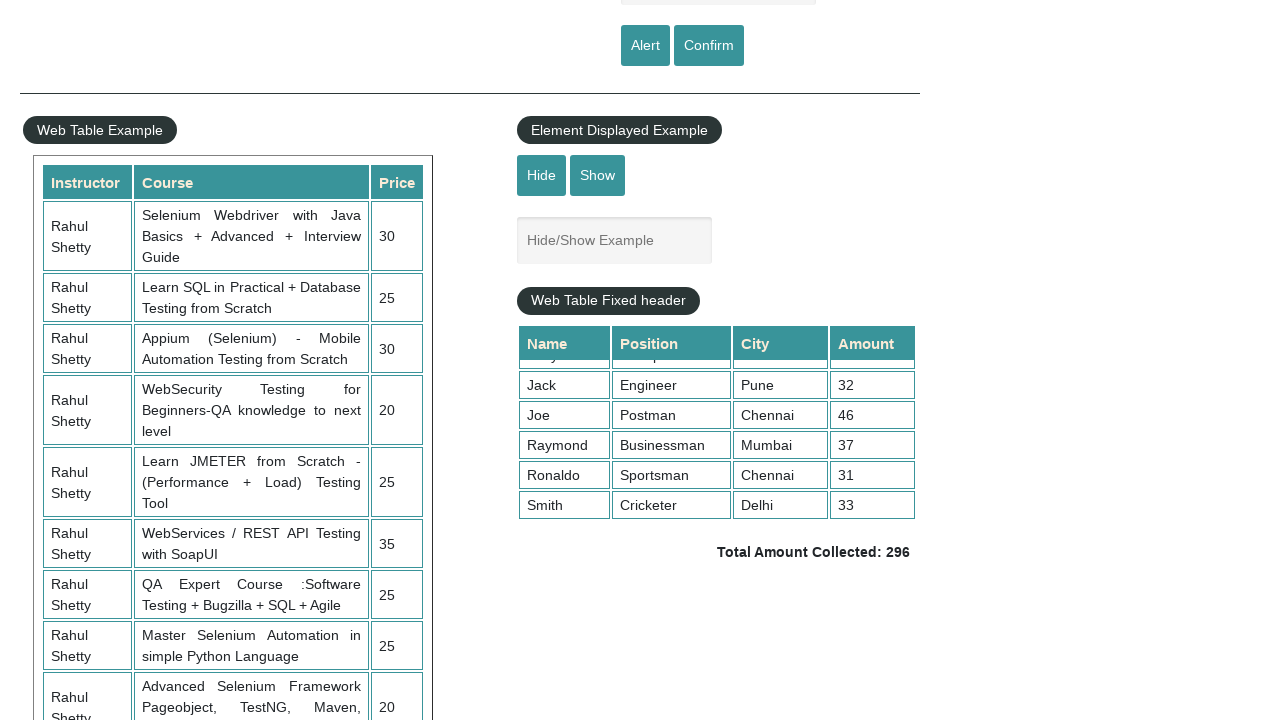

Retrieved all values from the 4th column of the table
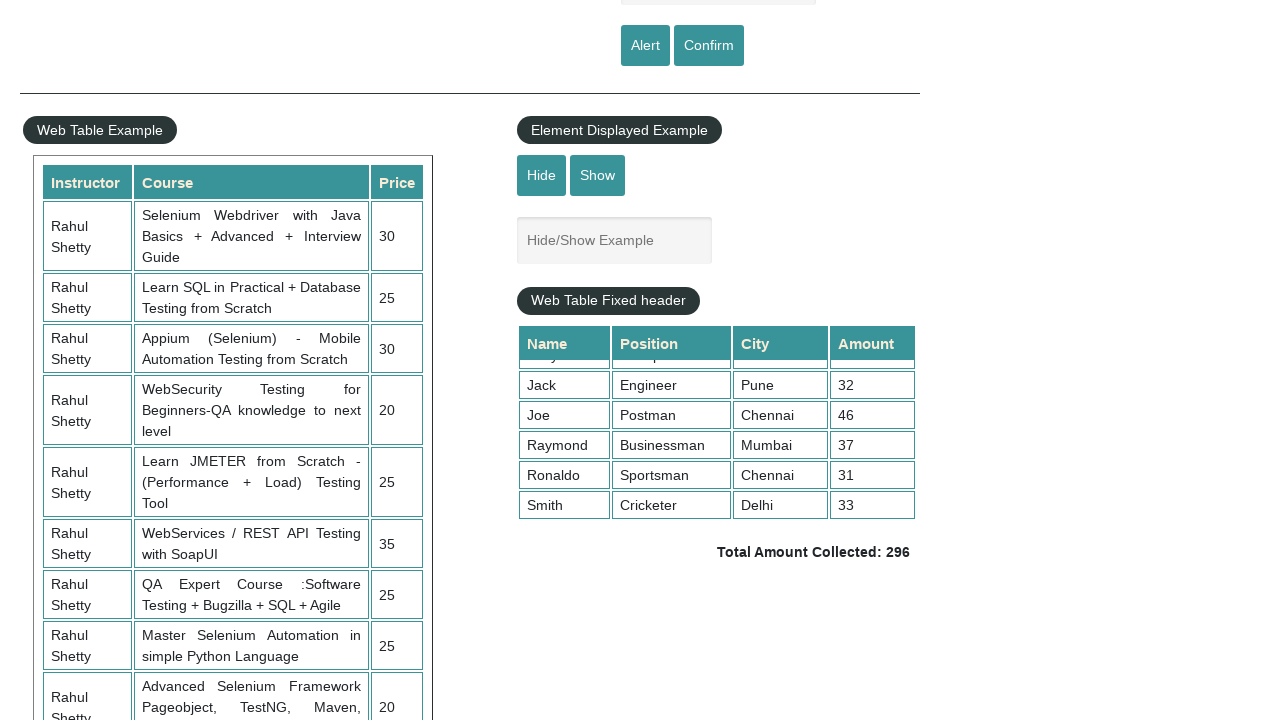

Calculated sum of all table values: 296
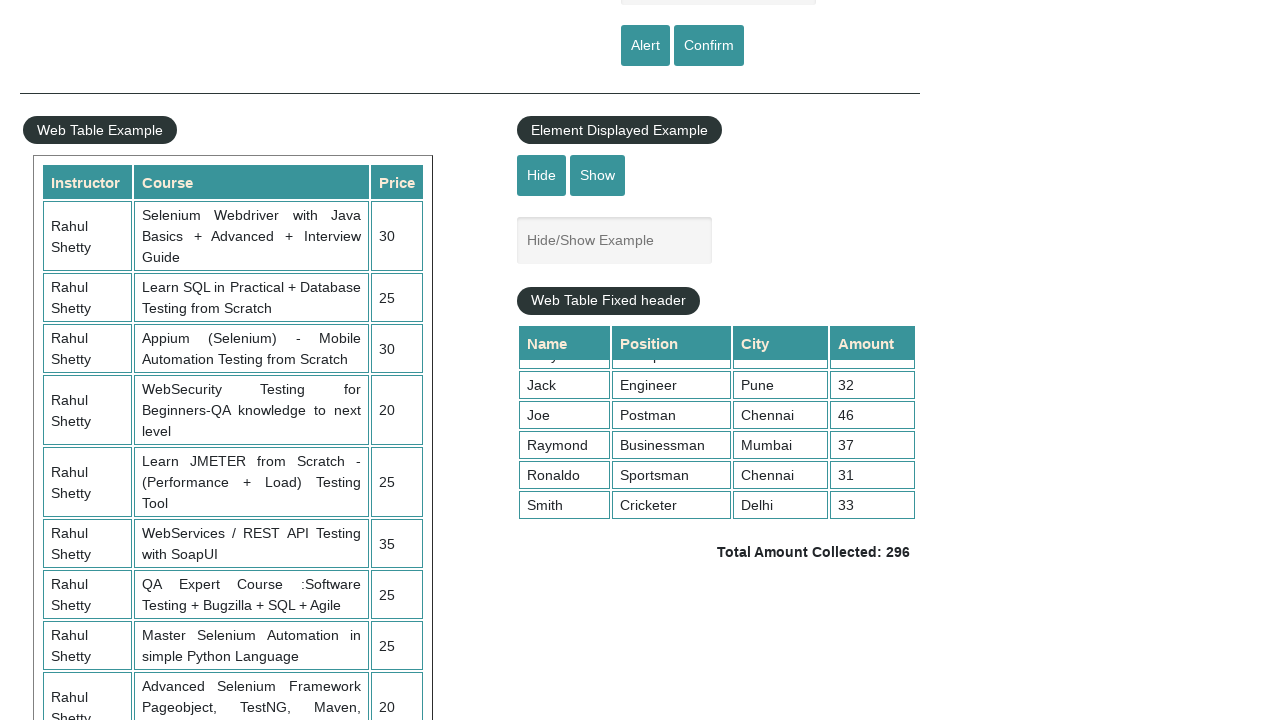

Retrieved displayed total amount from page
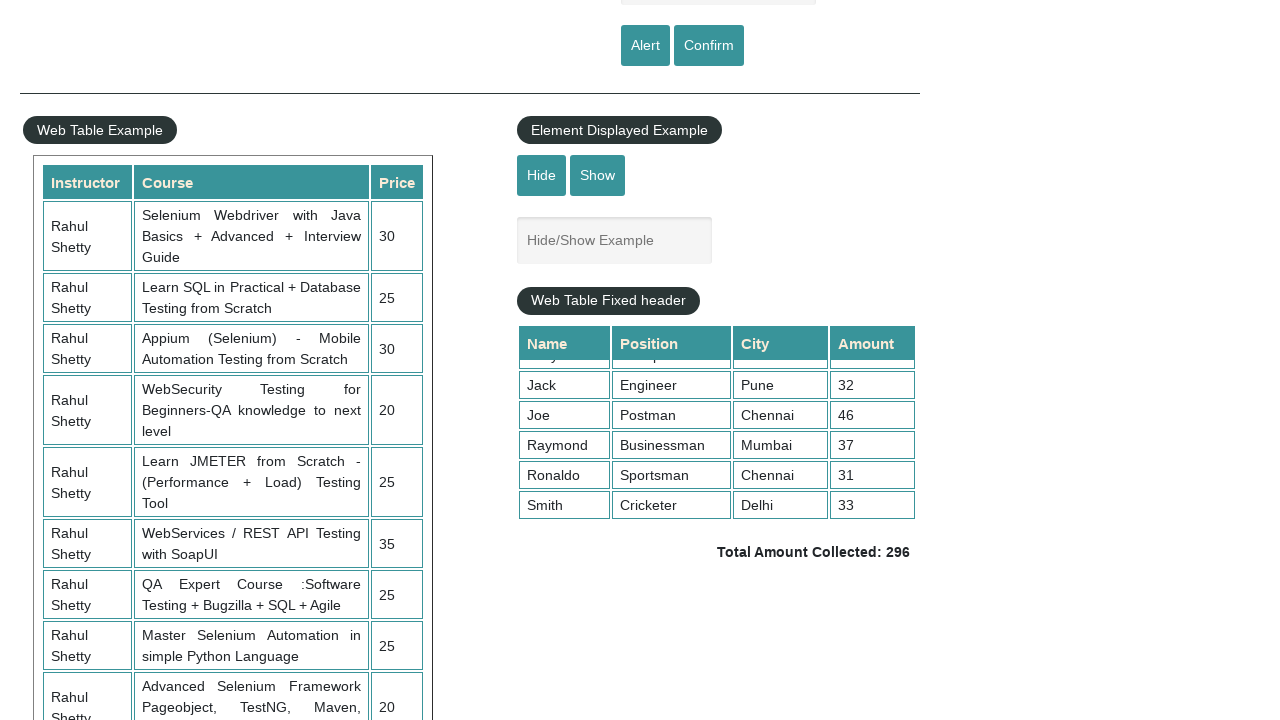

Parsed displayed total: 296
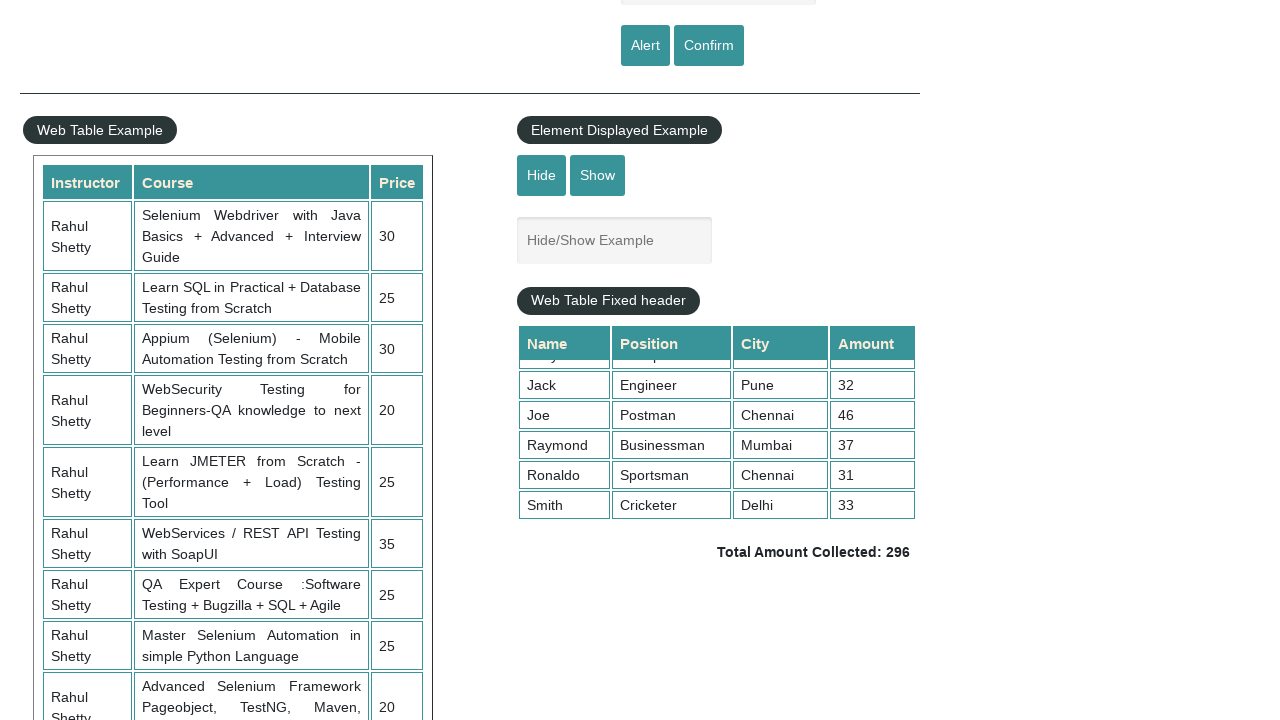

Verified calculated sum (296) matches displayed total (296)
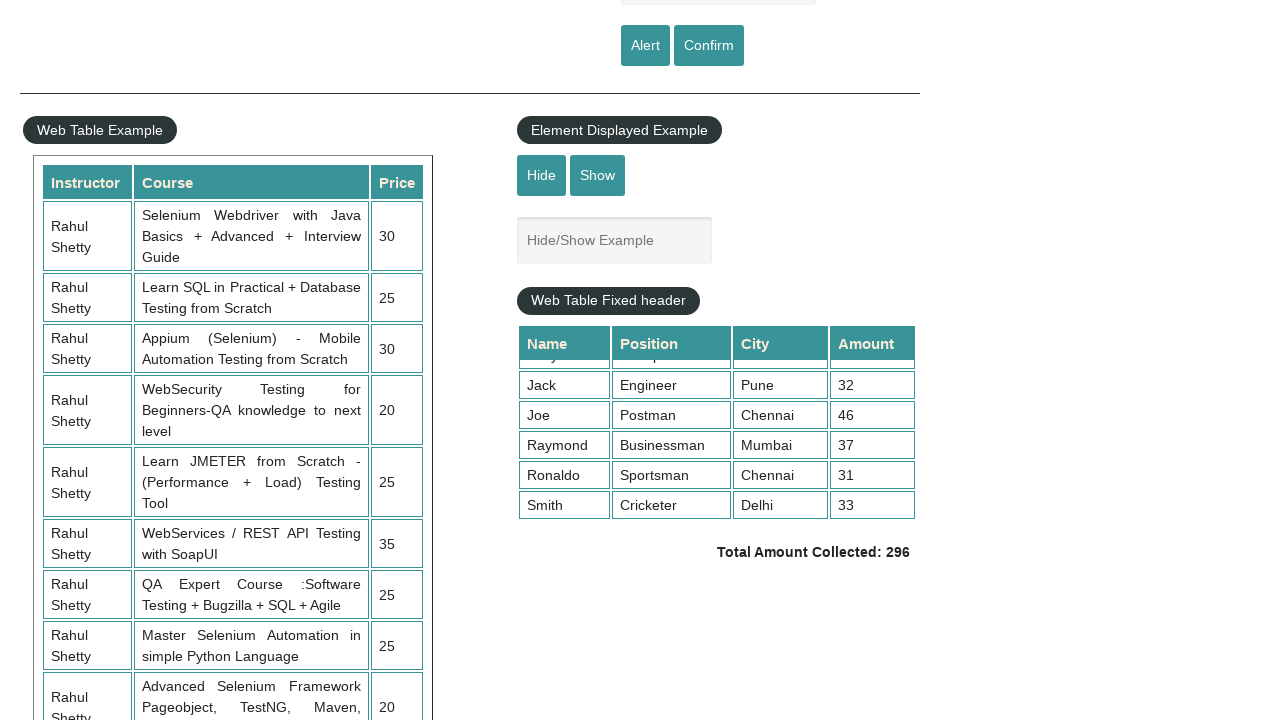

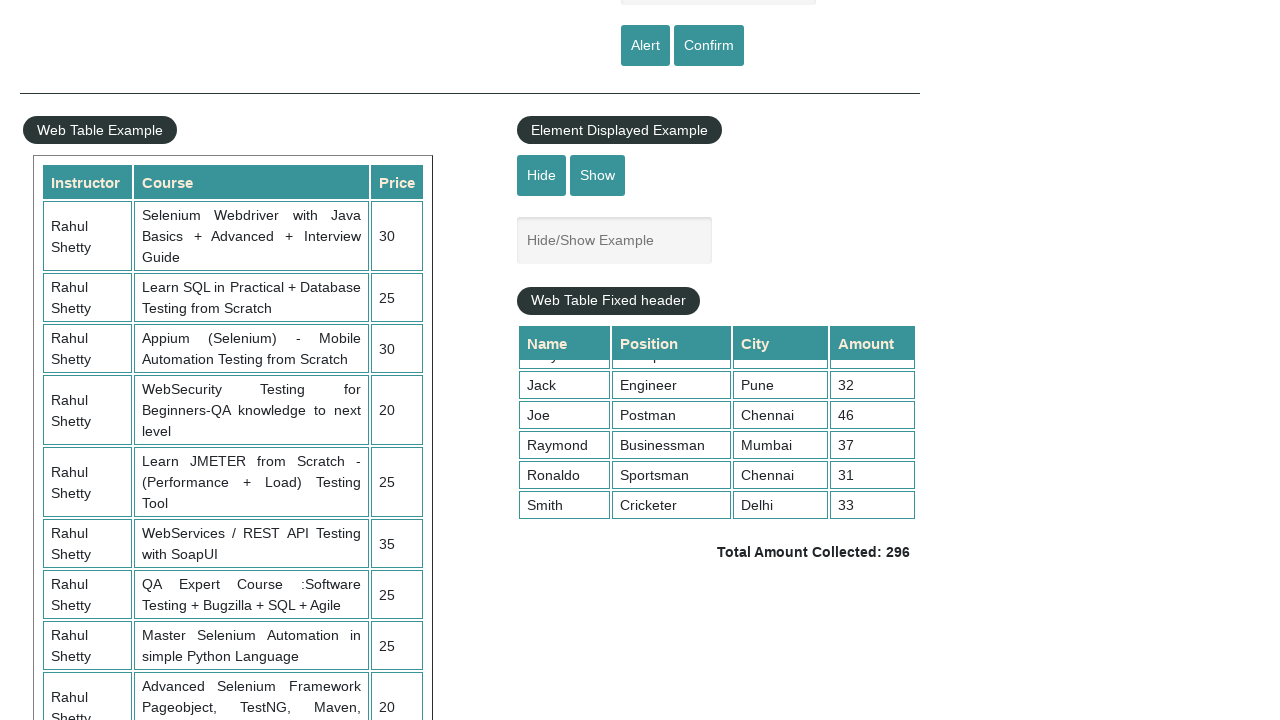